Verifies the second checkbox selection functionality by checking its initial checked state, clicking it, and verifying it becomes unchecked

Starting URL: http://the-internet.herokuapp.com/

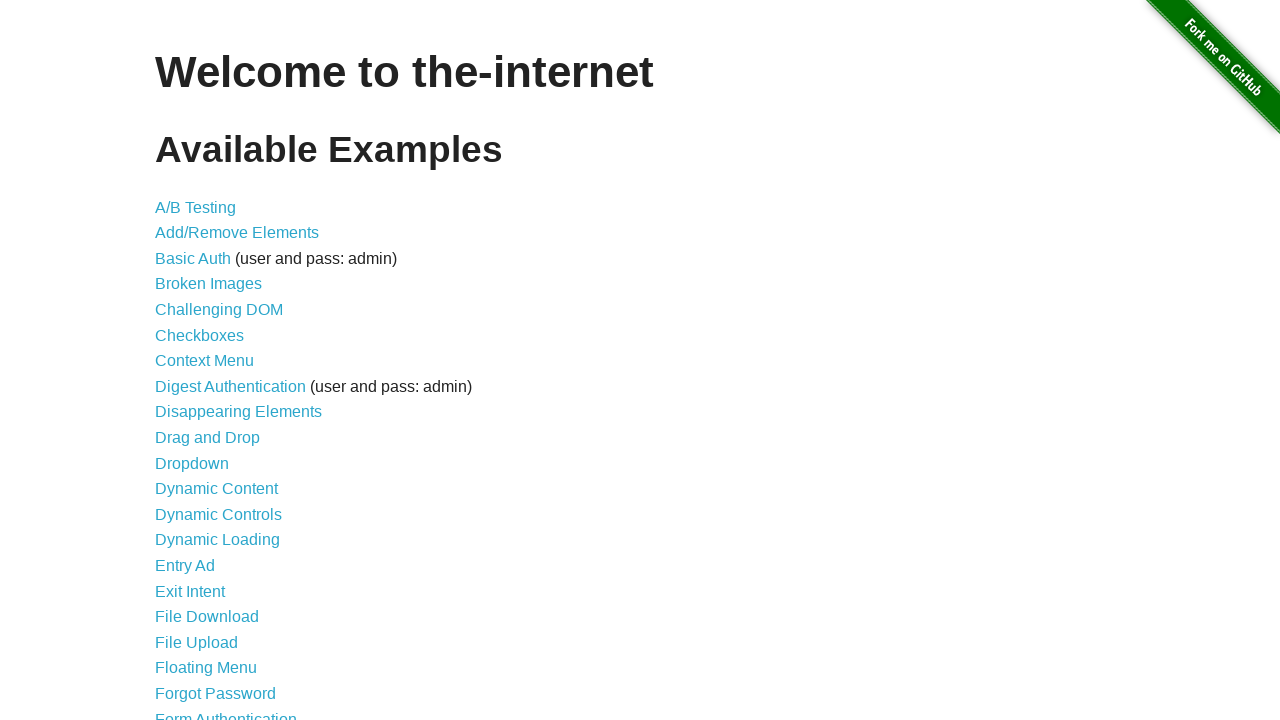

Clicked on Checkboxes link from main page at (200, 335) on a:has-text('Checkboxes')
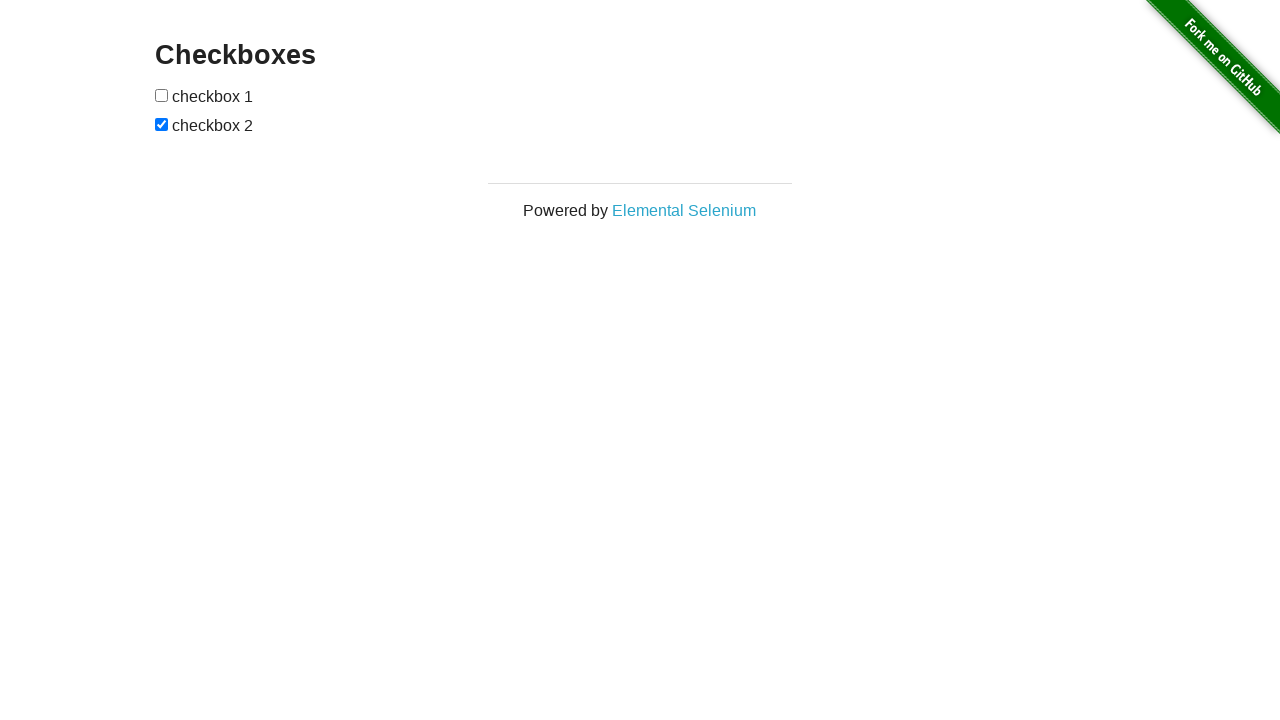

Checkboxes page loaded with checkbox elements visible
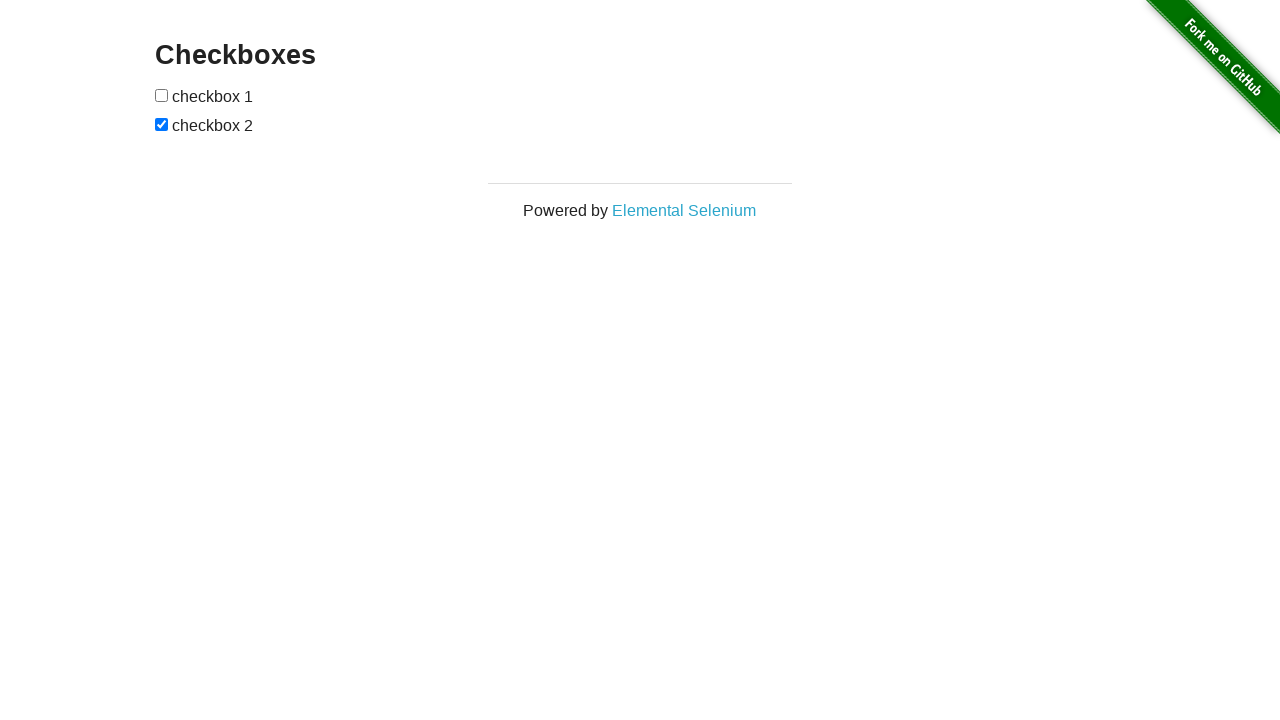

Located the second checkbox element
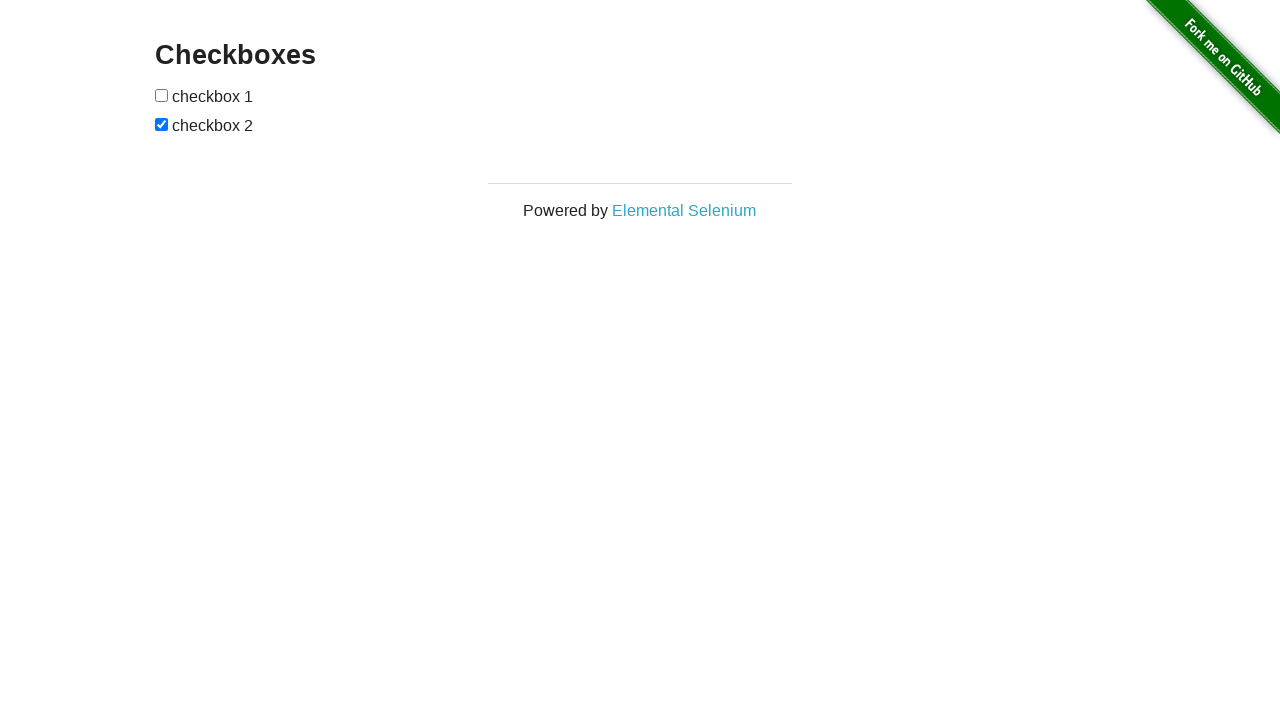

Verified that second checkbox is initially checked
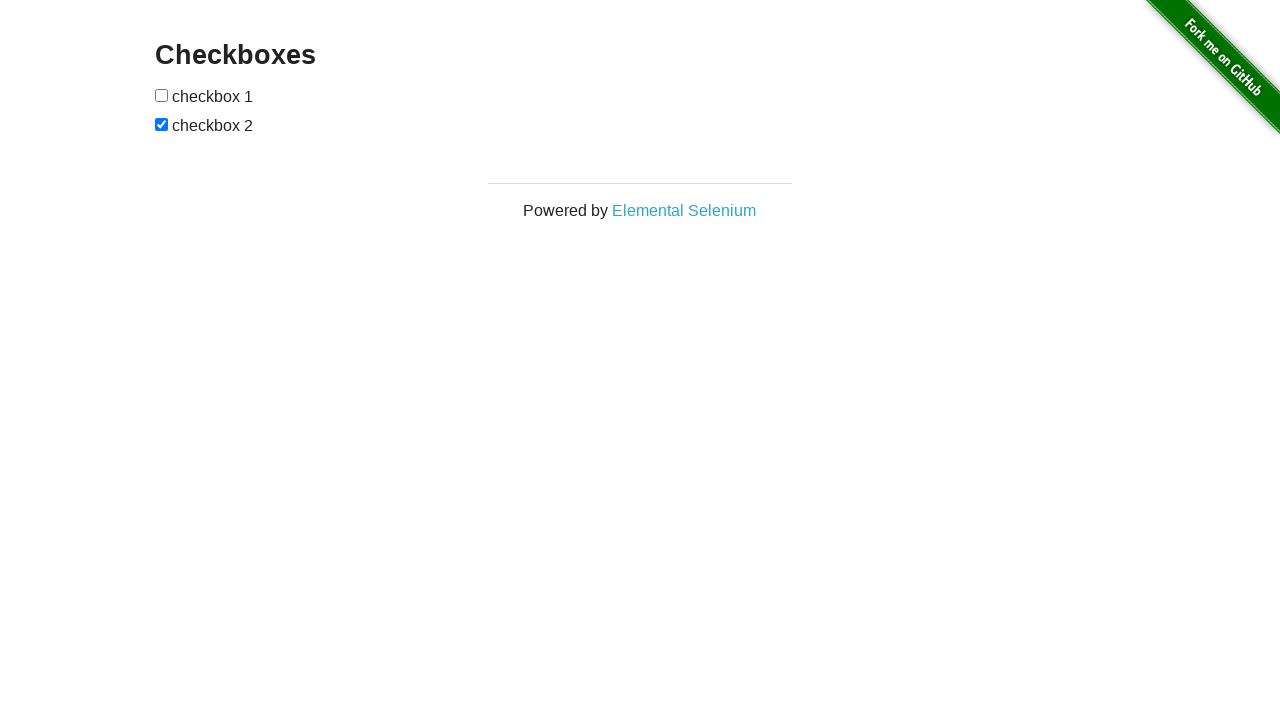

Clicked the second checkbox to uncheck it at (162, 124) on #checkboxes input[type='checkbox'] >> nth=1
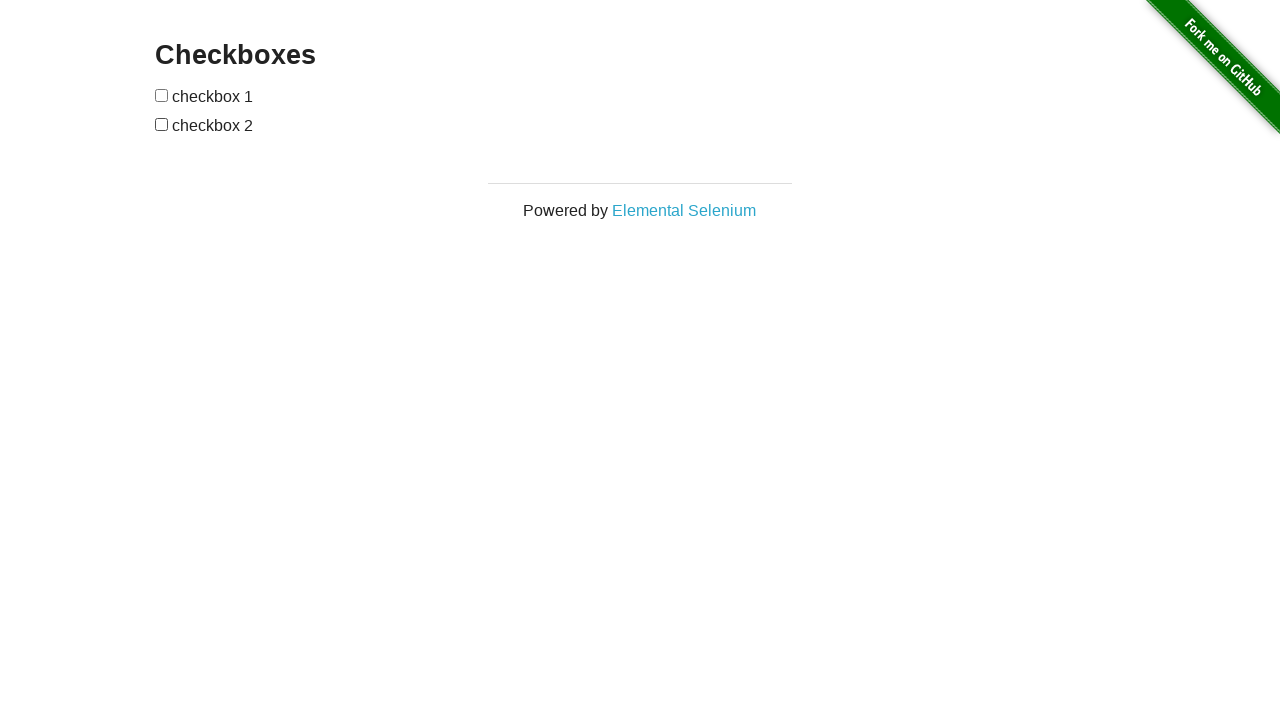

Verified that second checkbox is now unchecked
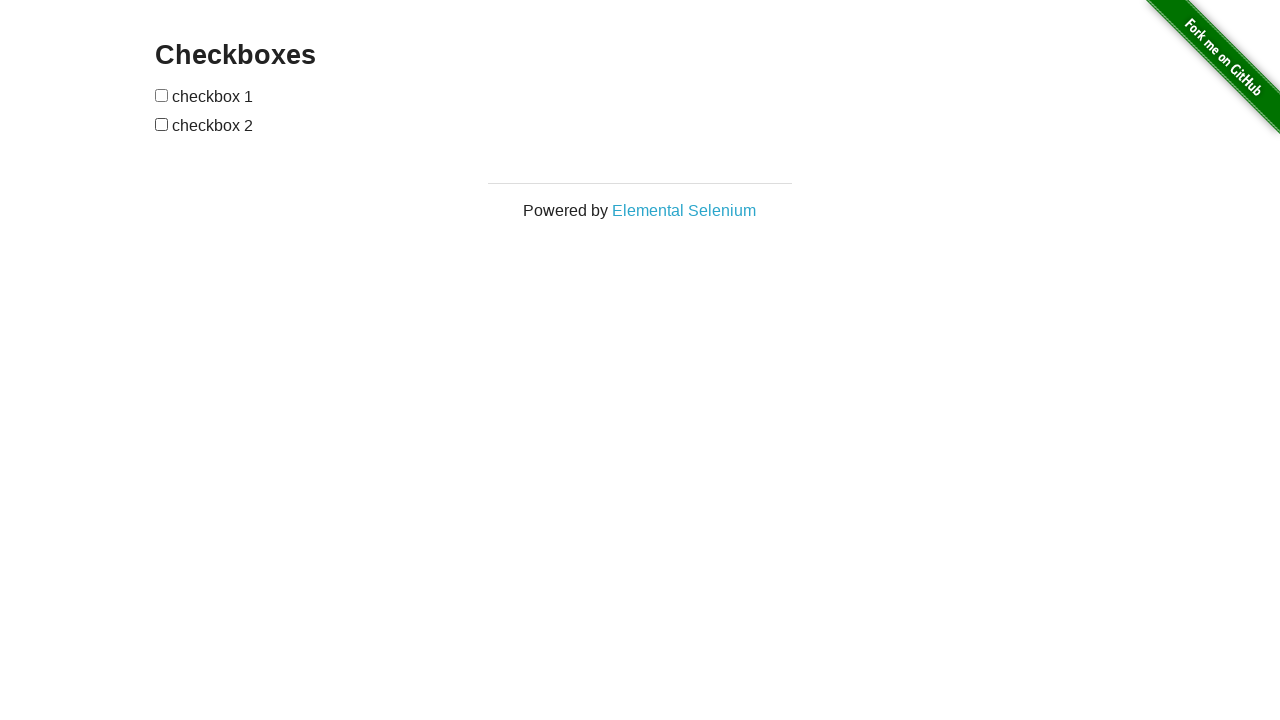

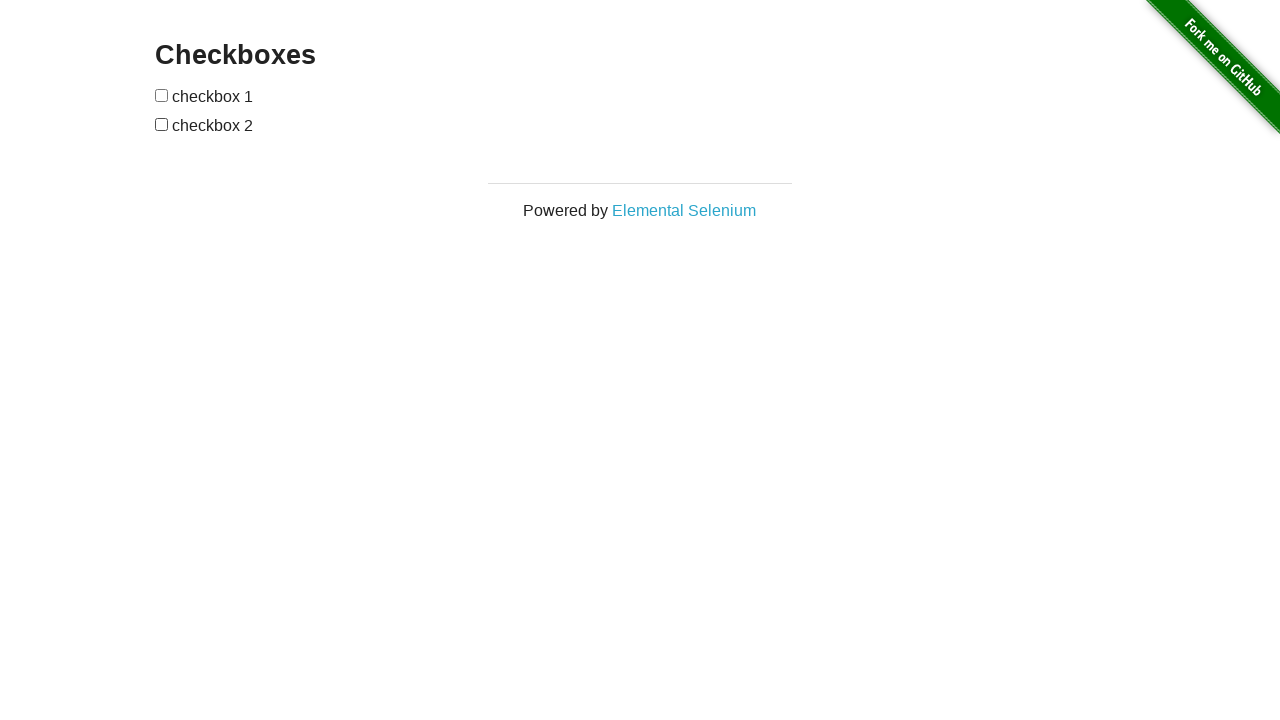